Tests different mouse click actions on buttons: double click, right click, and regular click, verifying each displays the appropriate confirmation message.

Starting URL: https://demoqa.com/buttons

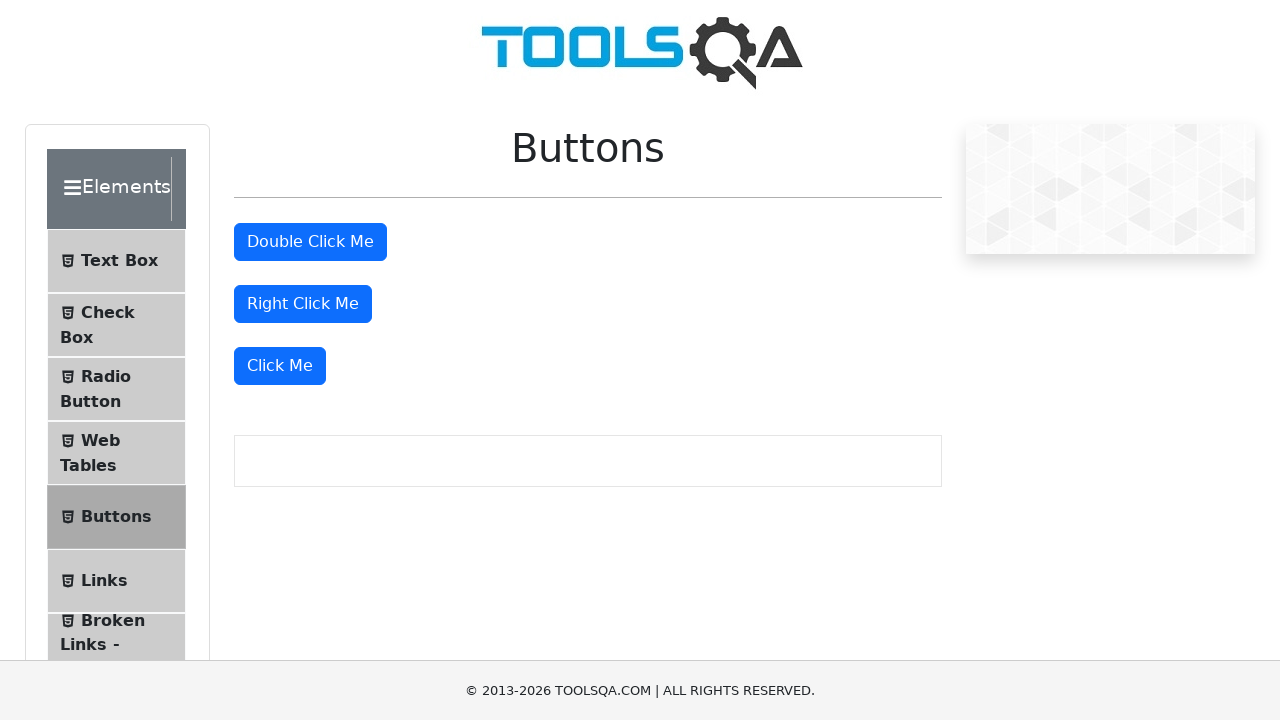

Double clicked the double click button at (310, 242) on #doubleClickBtn
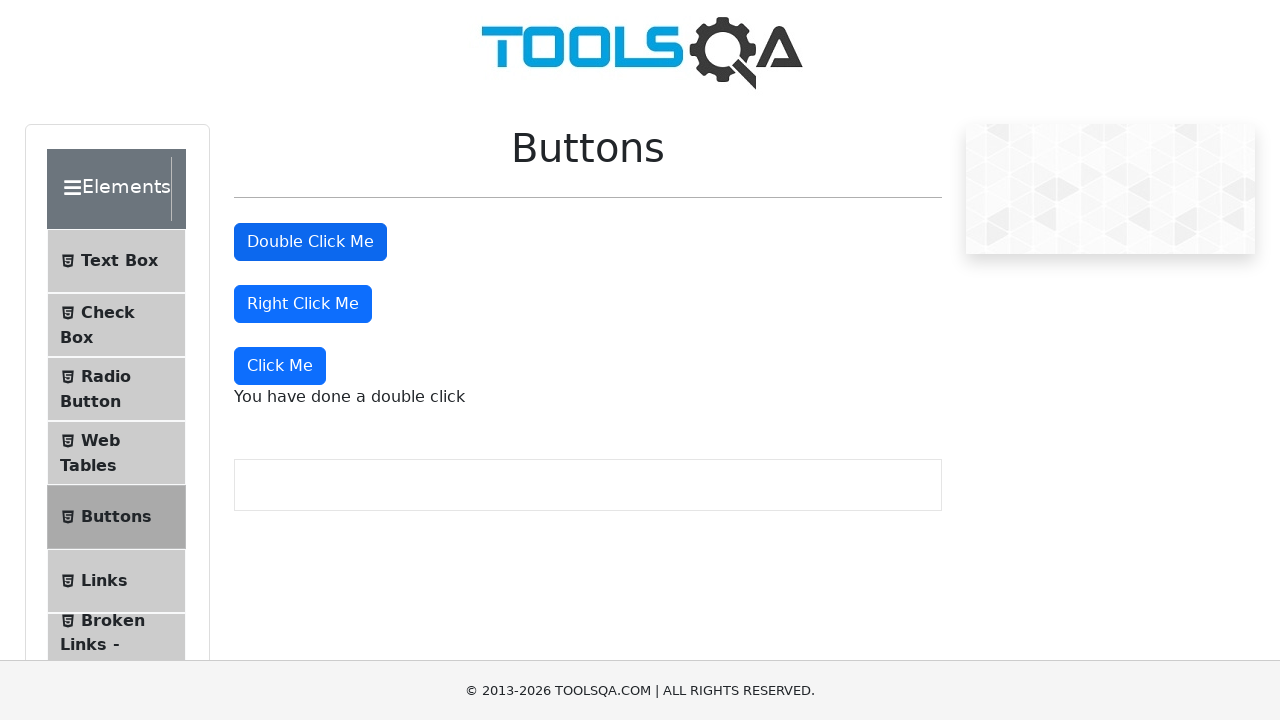

Double click confirmation message appeared
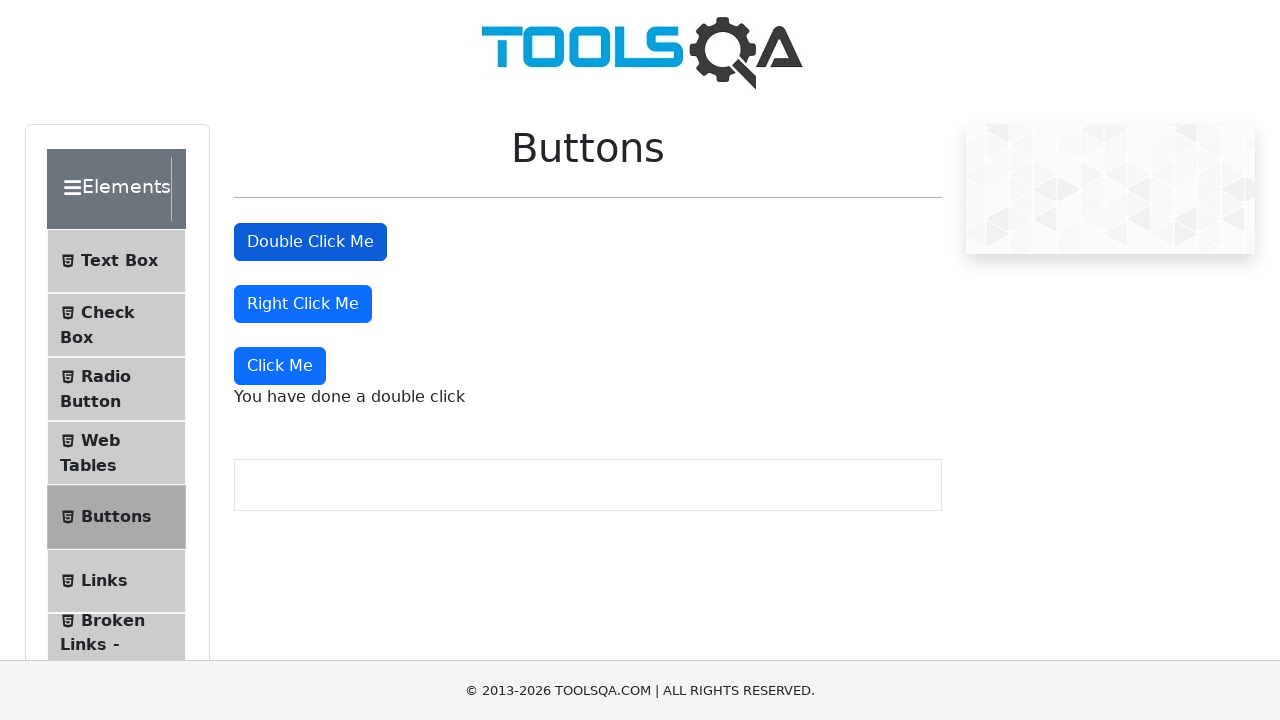

Right clicked the right click button at (303, 304) on #rightClickBtn
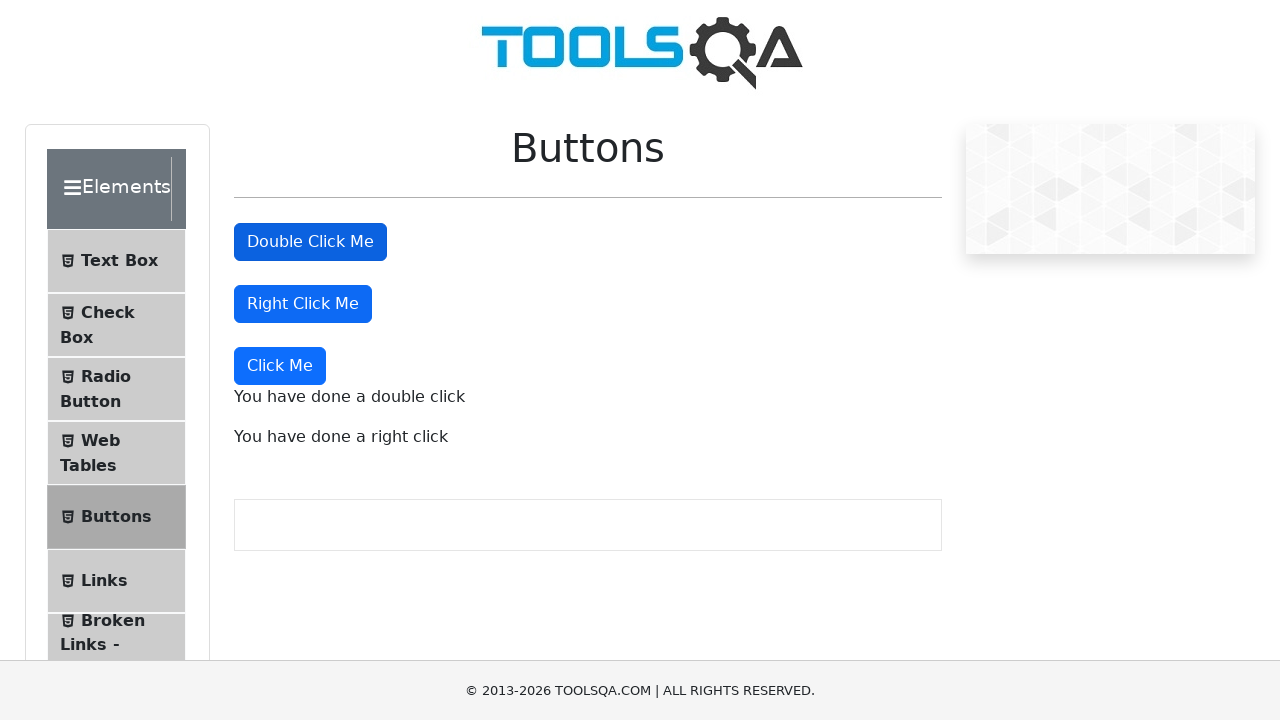

Right click confirmation message appeared
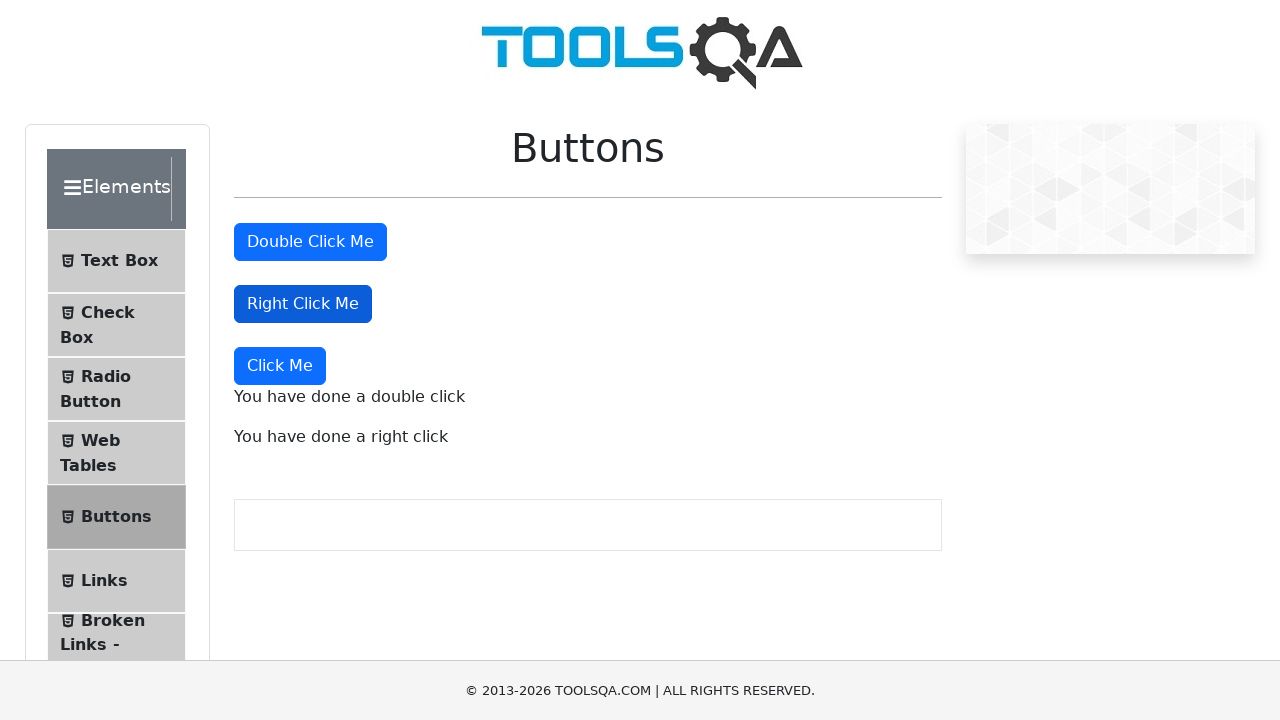

Clicked the Click Me button at (280, 366) on xpath=//button[text()='Click Me']
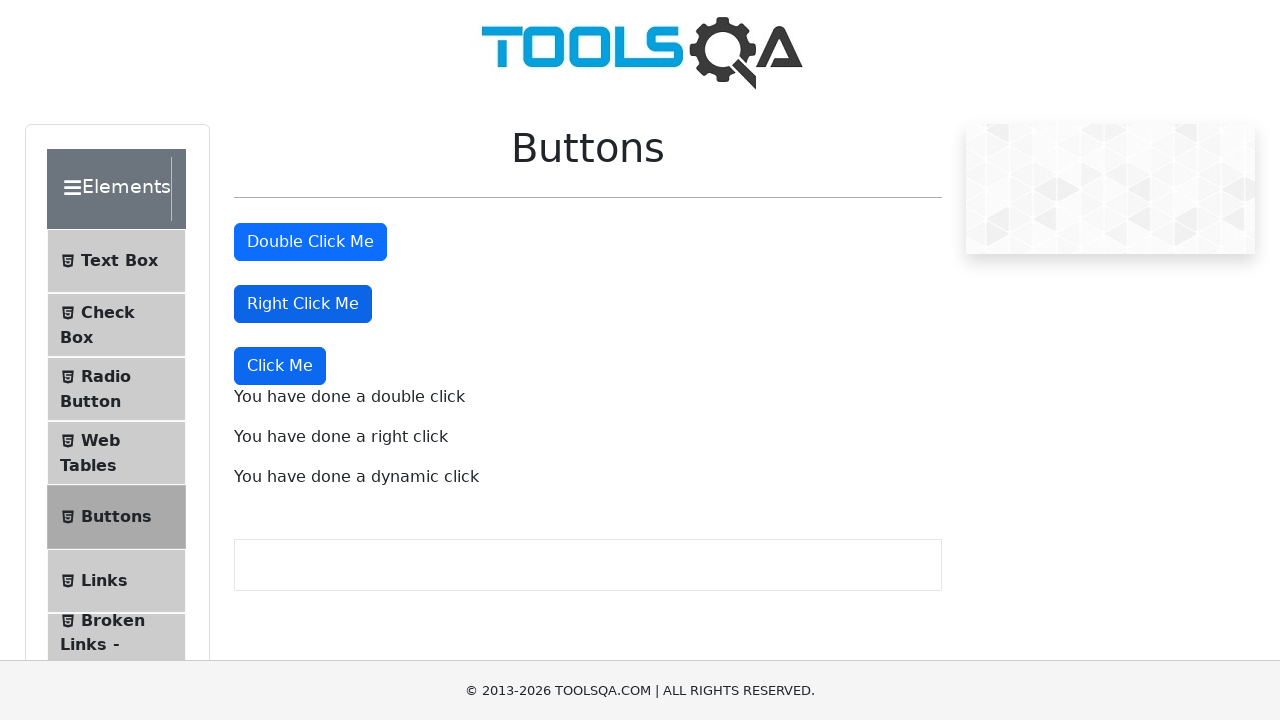

Dynamic click confirmation message appeared
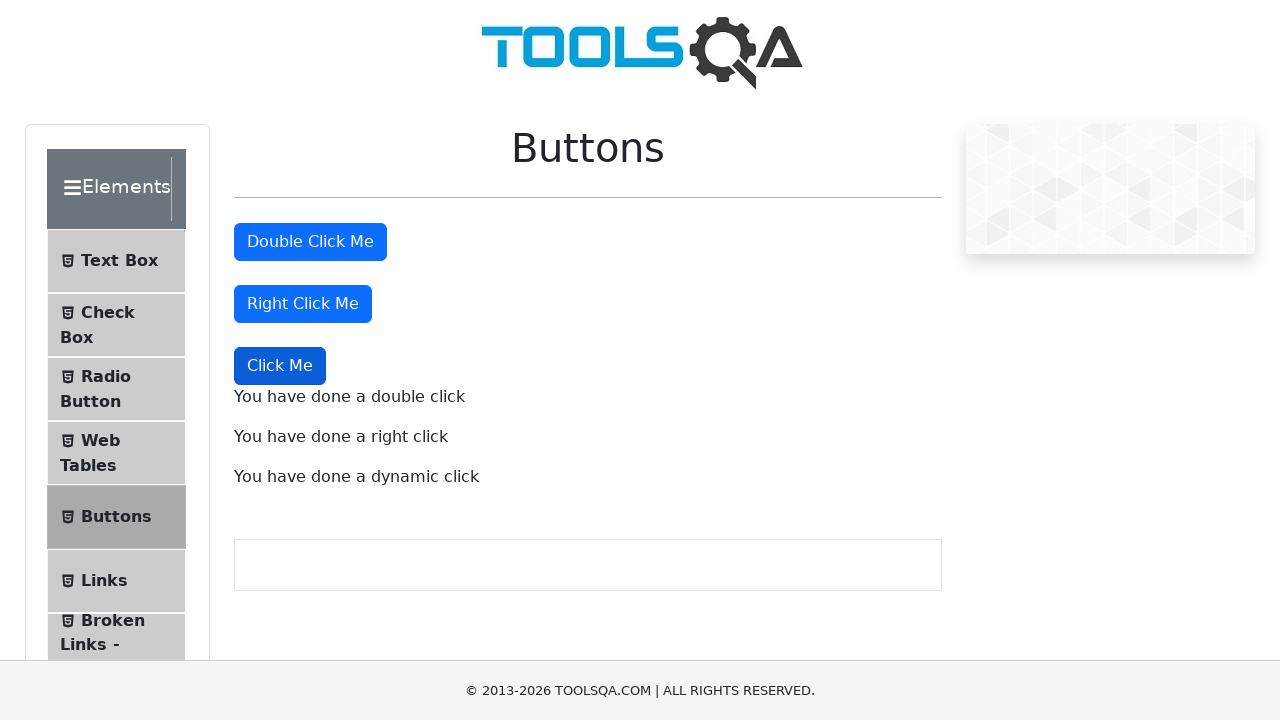

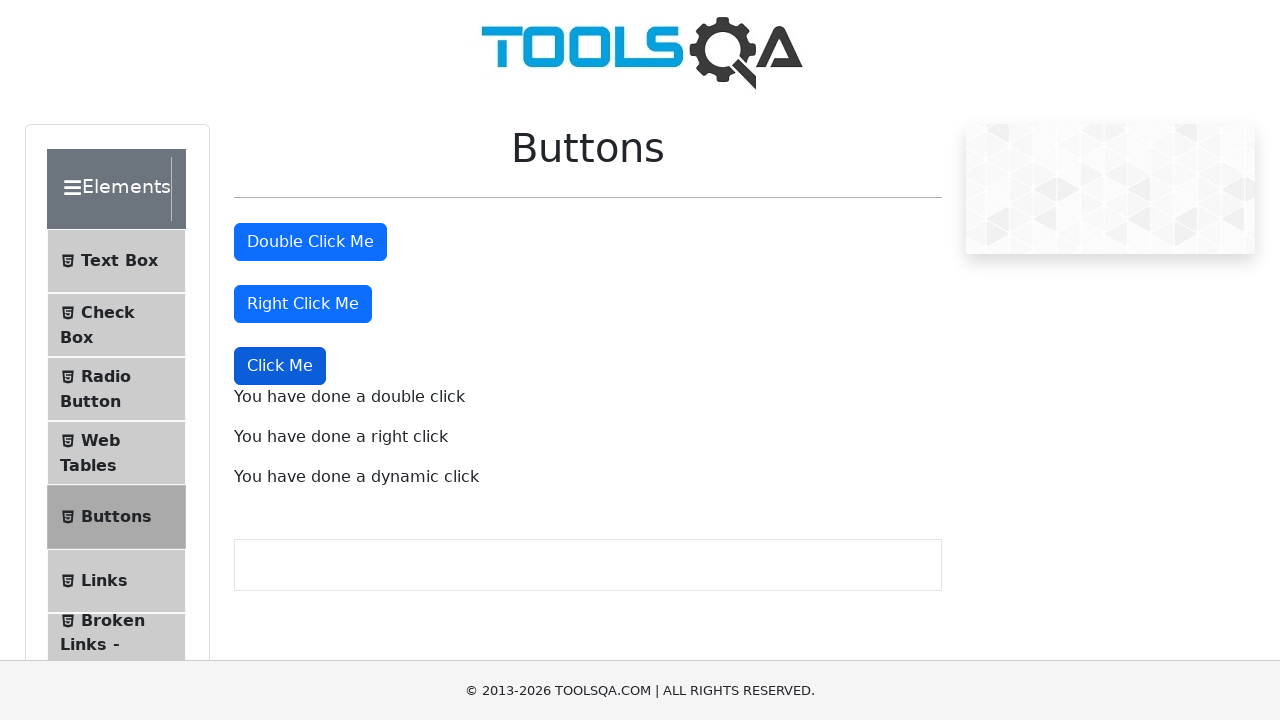